Tests right-click context menu functionality by performing a context click on a button element to trigger a custom context menu.

Starting URL: https://swisnl.github.io/jQuery-contextMenu/demo.html

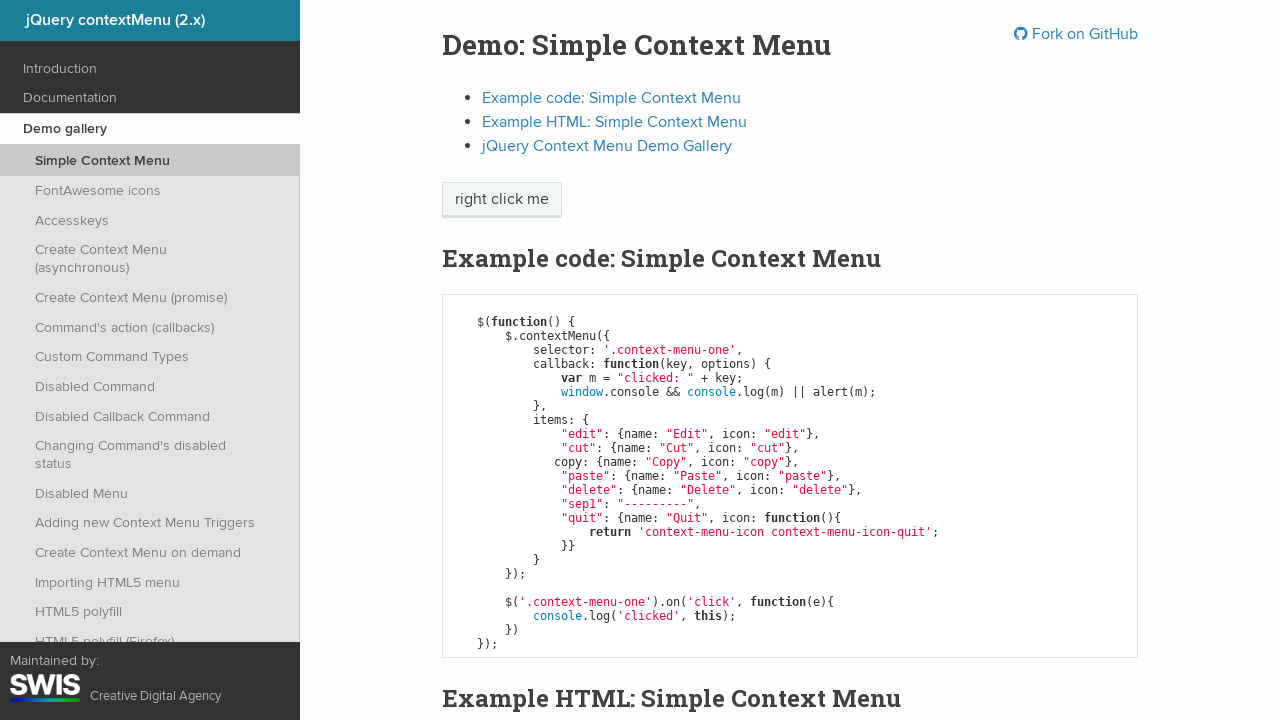

Navigated to jQuery contextMenu demo page
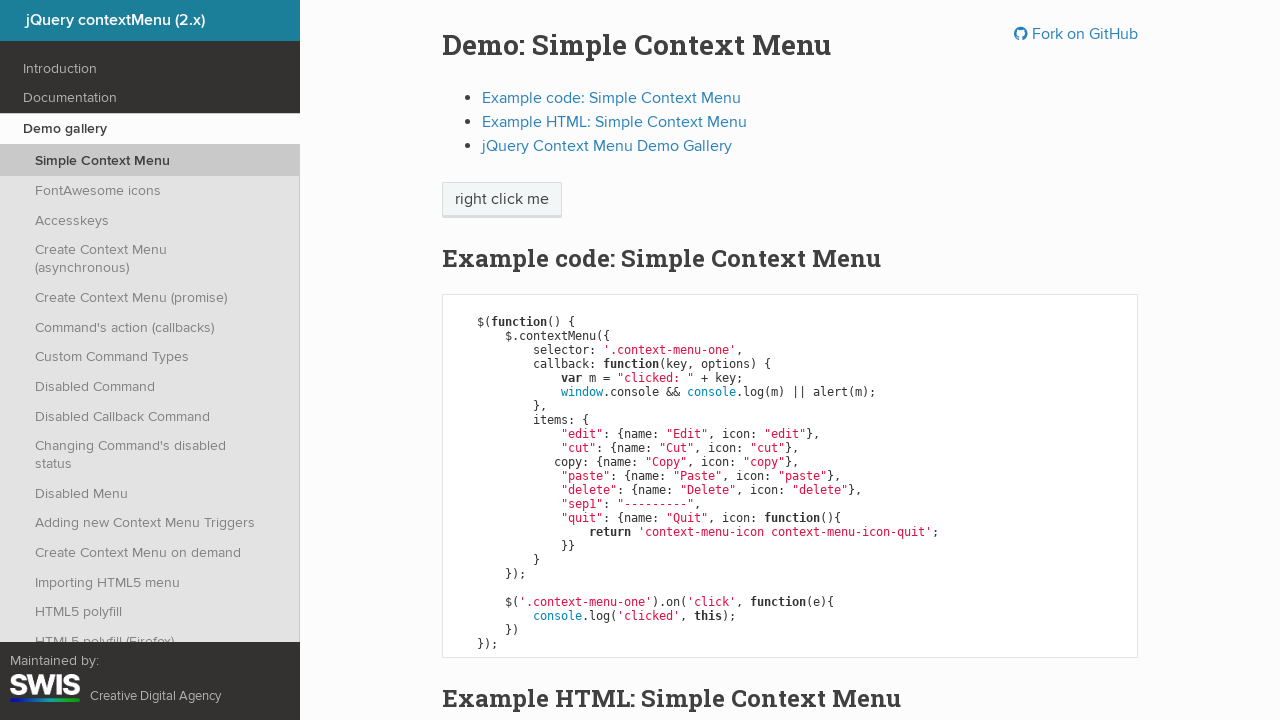

Right-clicked on context menu button to trigger custom context menu at (502, 200) on span.context-menu-one.btn.btn-neutral
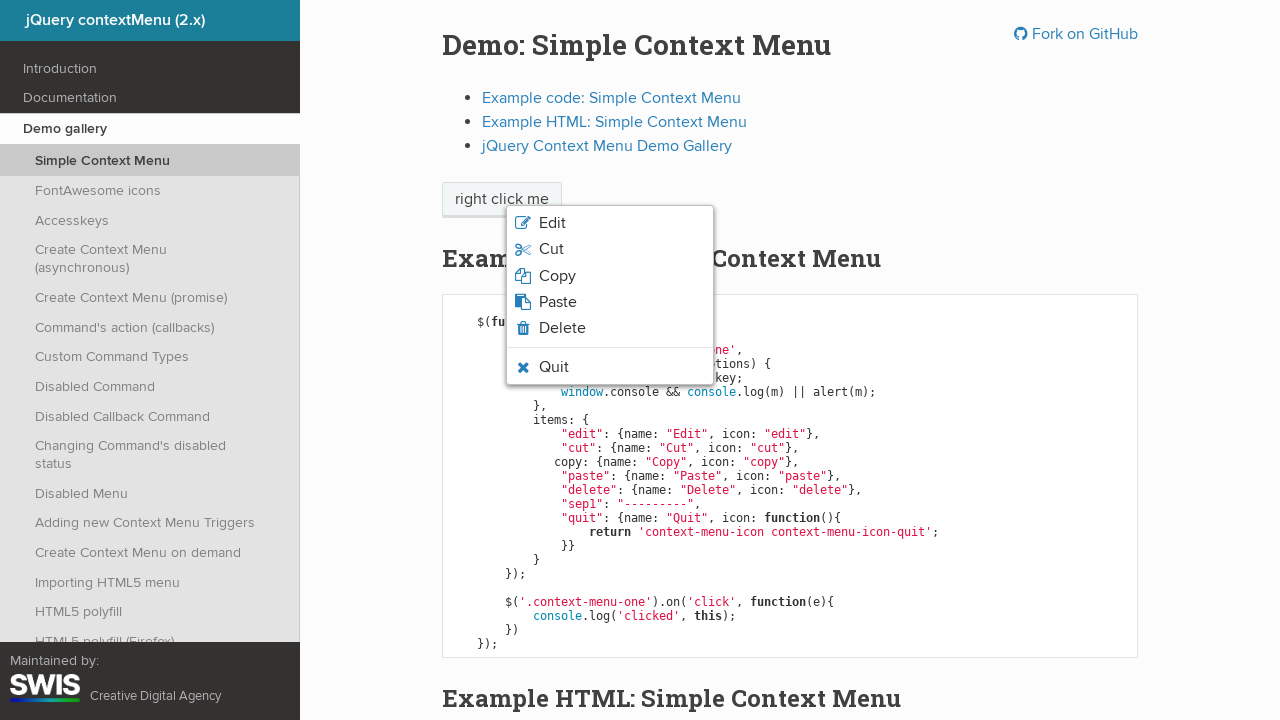

Context menu appeared and became visible
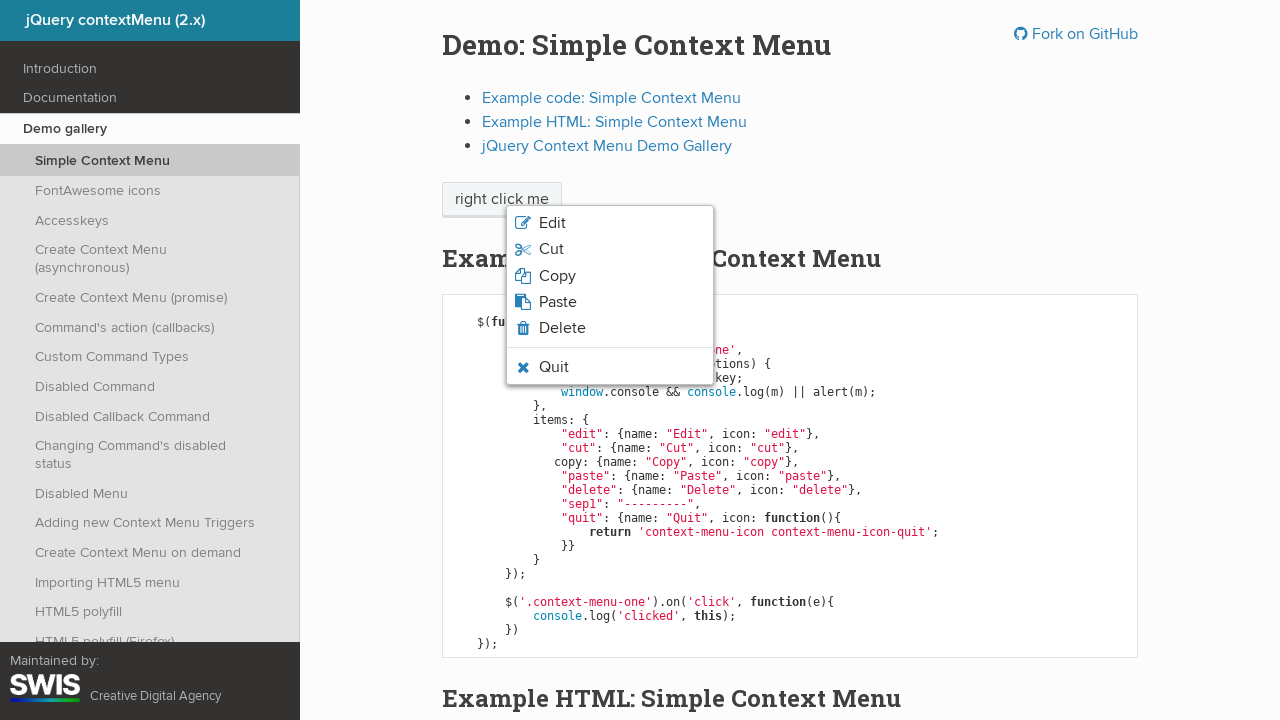

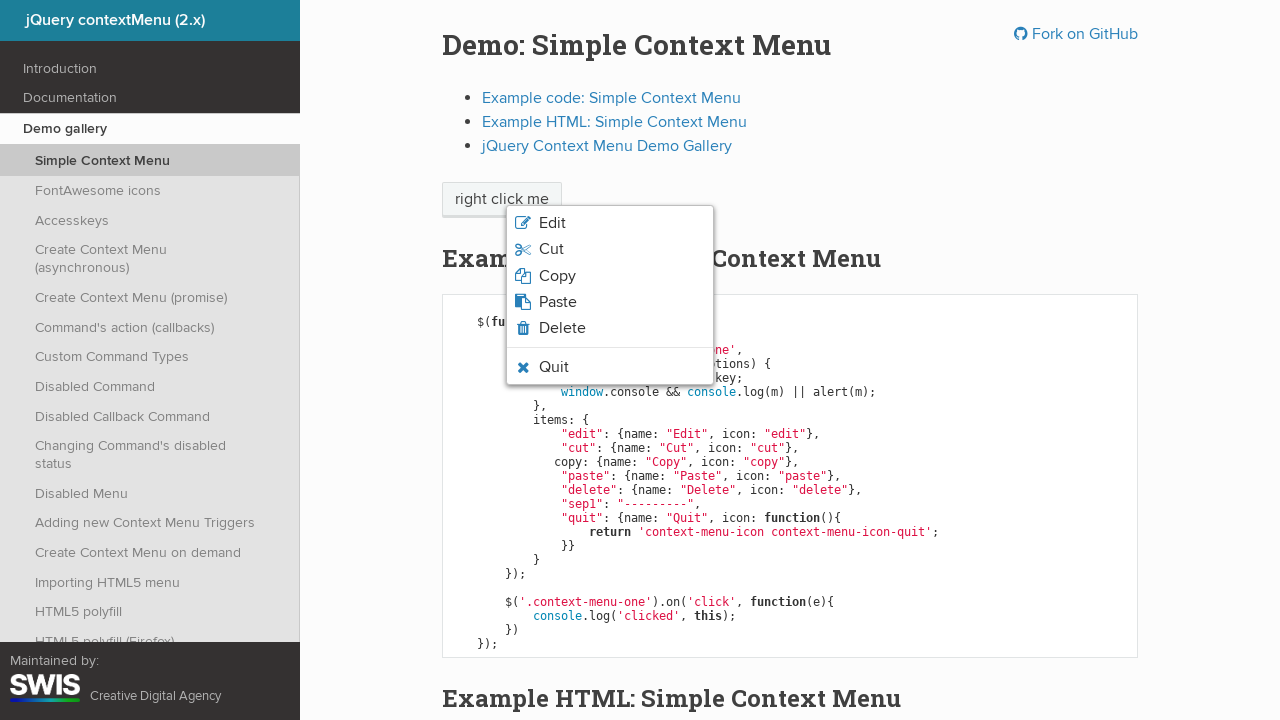